Tests iframe switching functionality by switching to a courses iframe and verifying element presence inside and outside the frame

Starting URL: https://rahulshettyacademy.com/AutomationPractice/

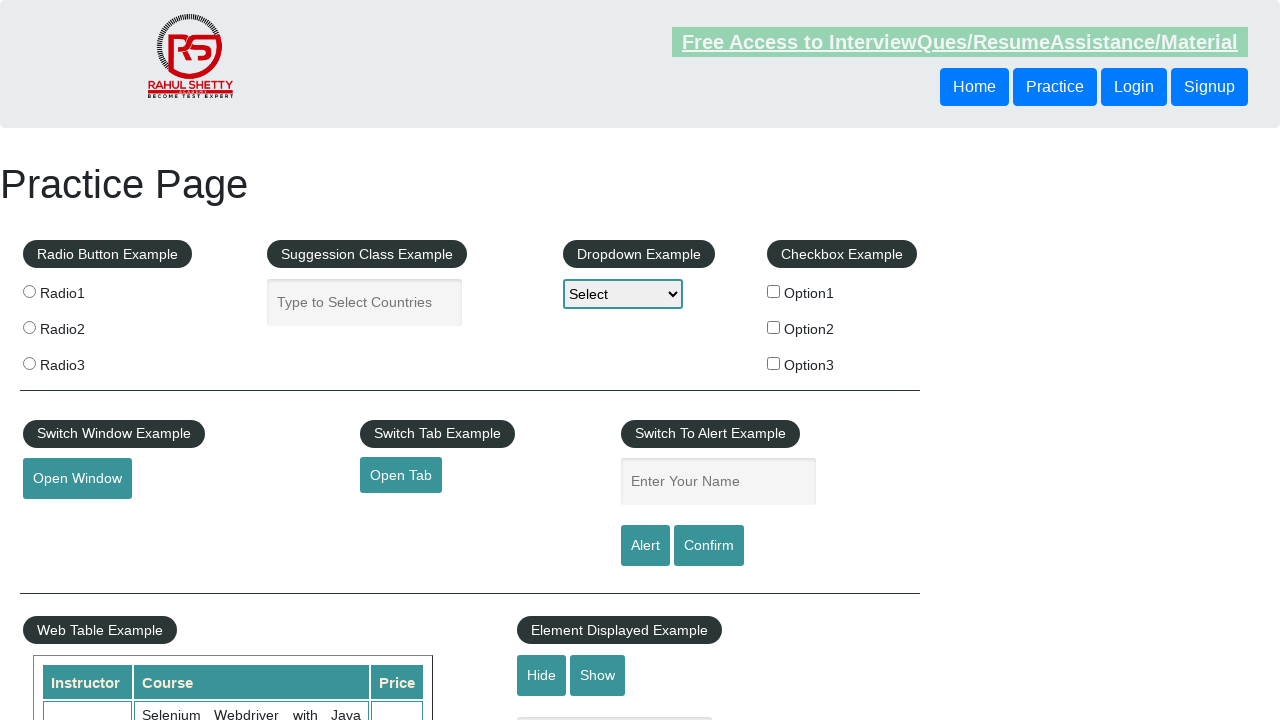

Located elements with text 'All Access plan' before switching to iframe
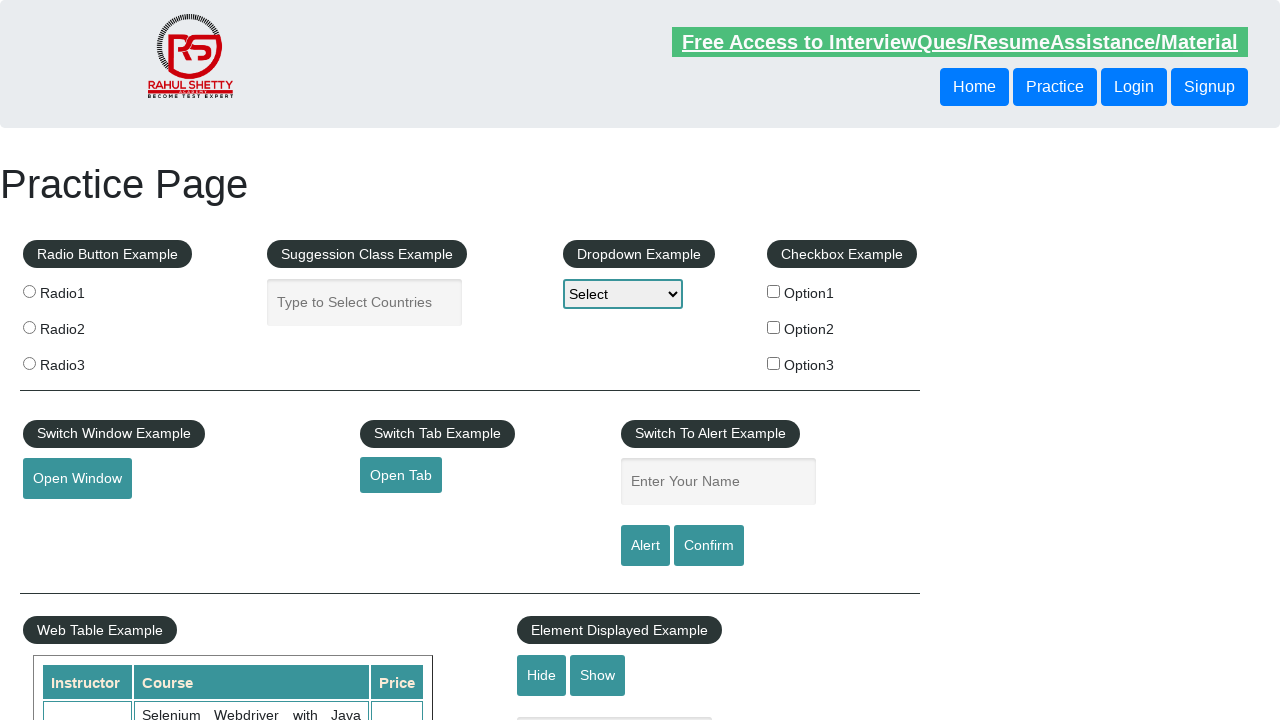

Switched to courses iframe using frame_locator
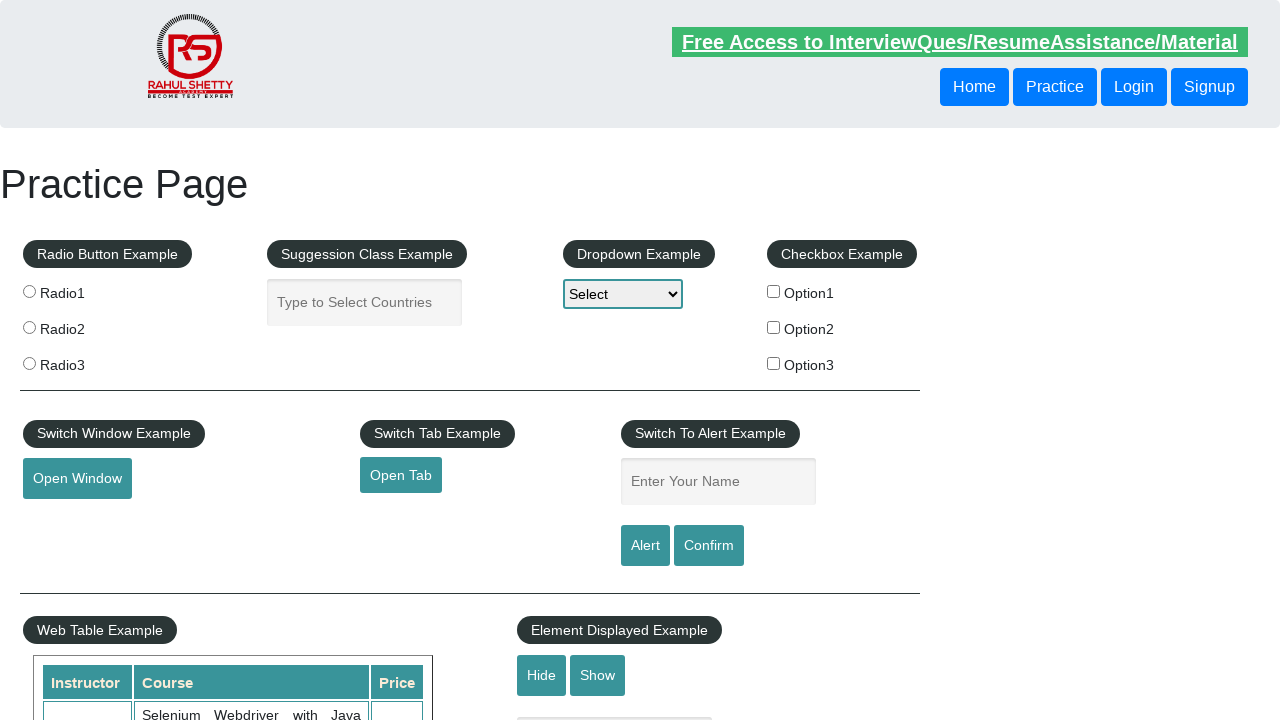

Located elements with text 'All Access plan' inside the iframe
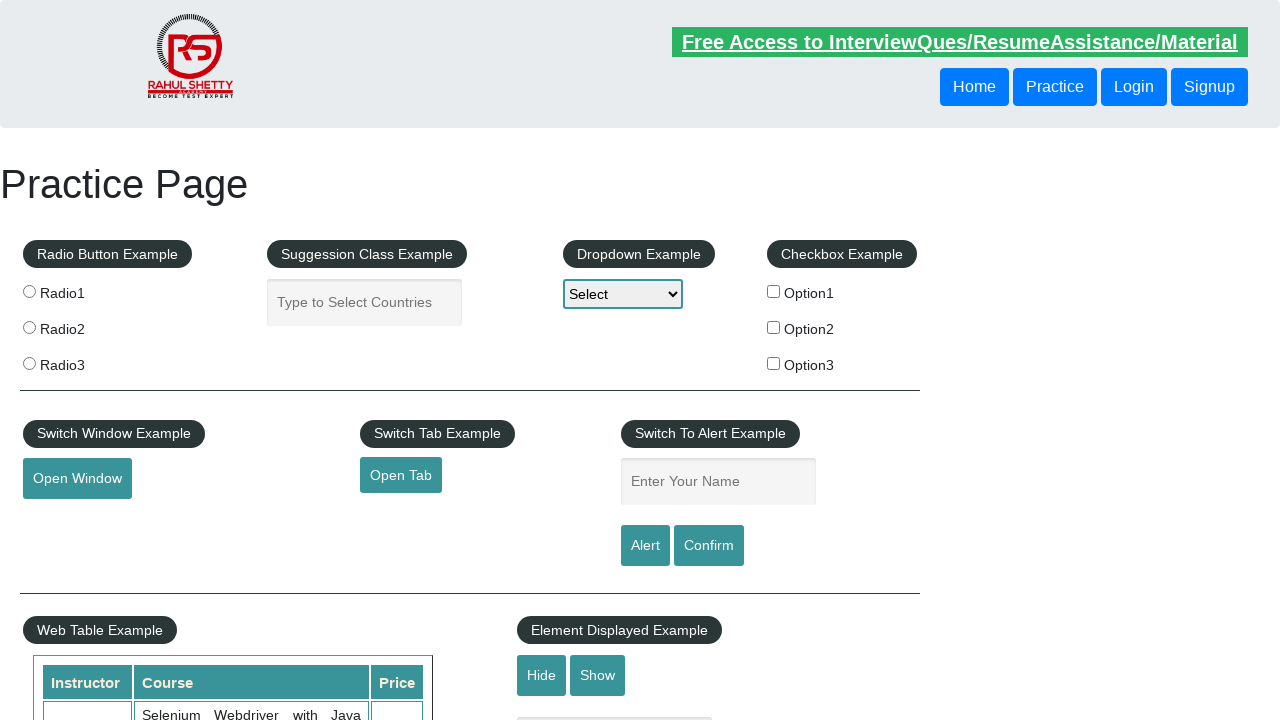

Verified that 'All Access plan' element exists inside the iframe
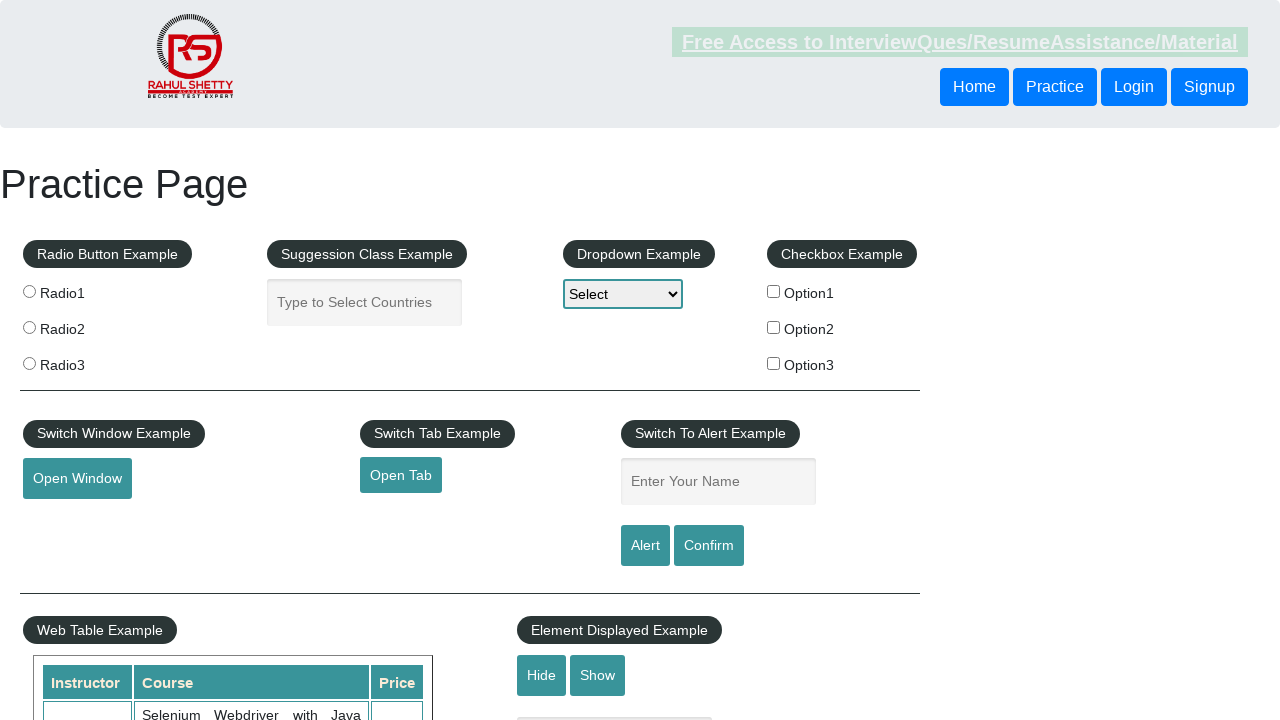

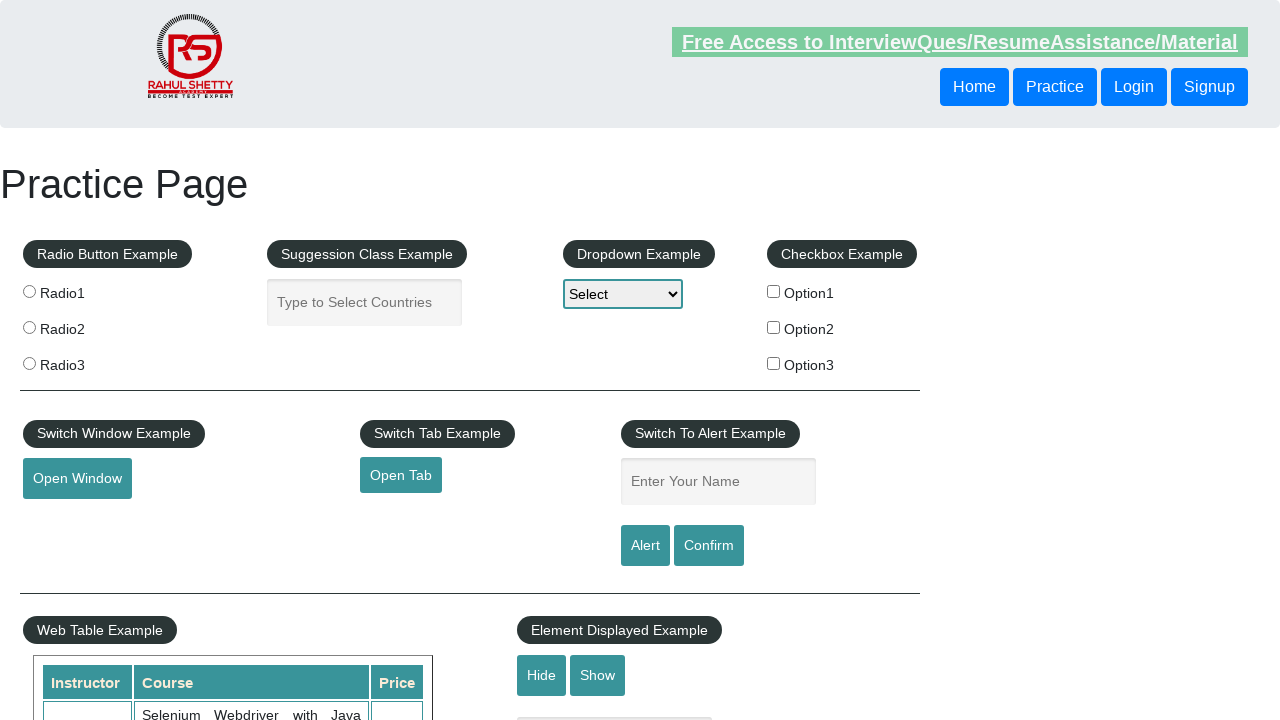